Tests adding specific grocery items (Cucumber, Brocolli, Beetroot) to cart by iterating through products and clicking "Add to cart" for matching items

Starting URL: https://rahulshettyacademy.com/seleniumPractise/#/

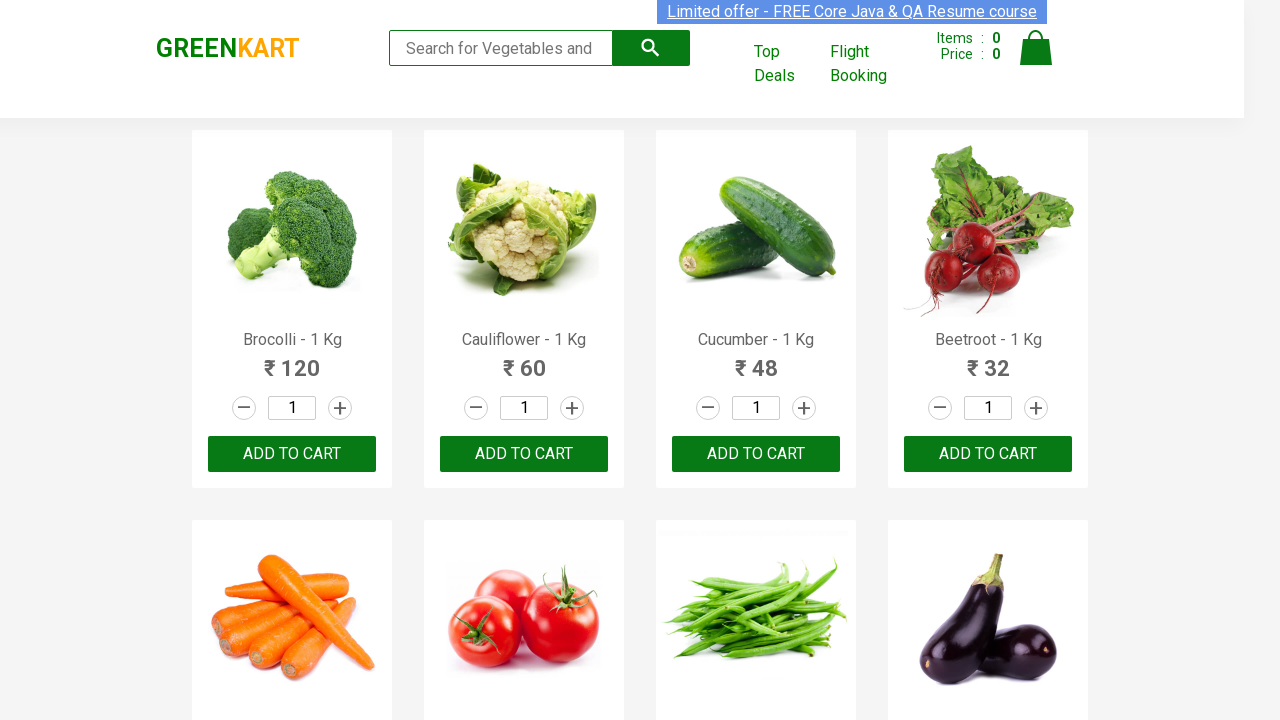

Waited for product names to load
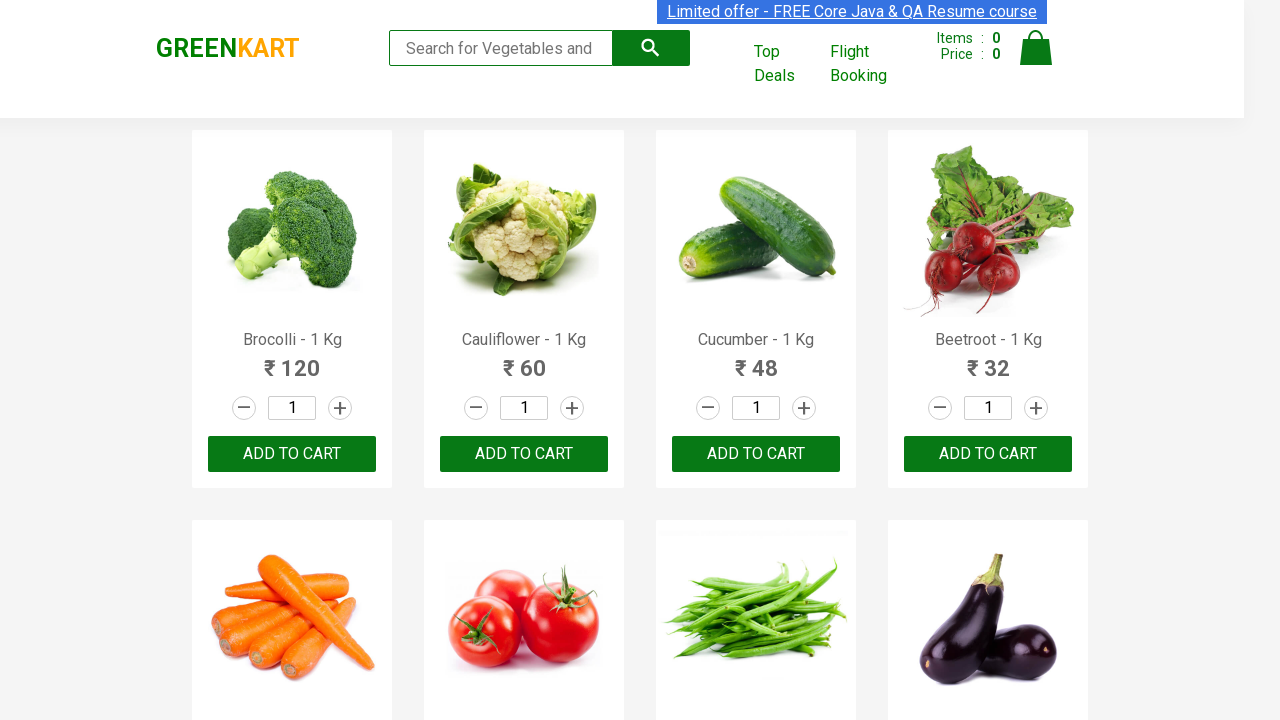

Retrieved all product name elements
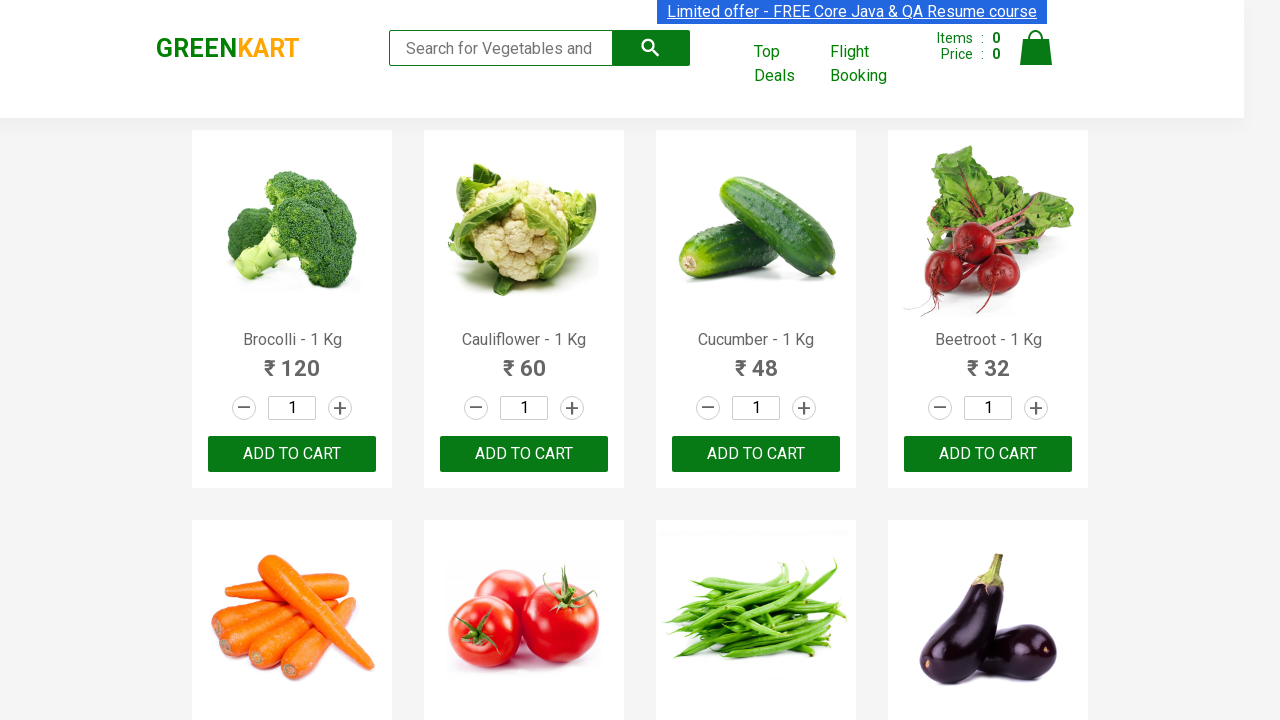

Retrieved all add to cart buttons
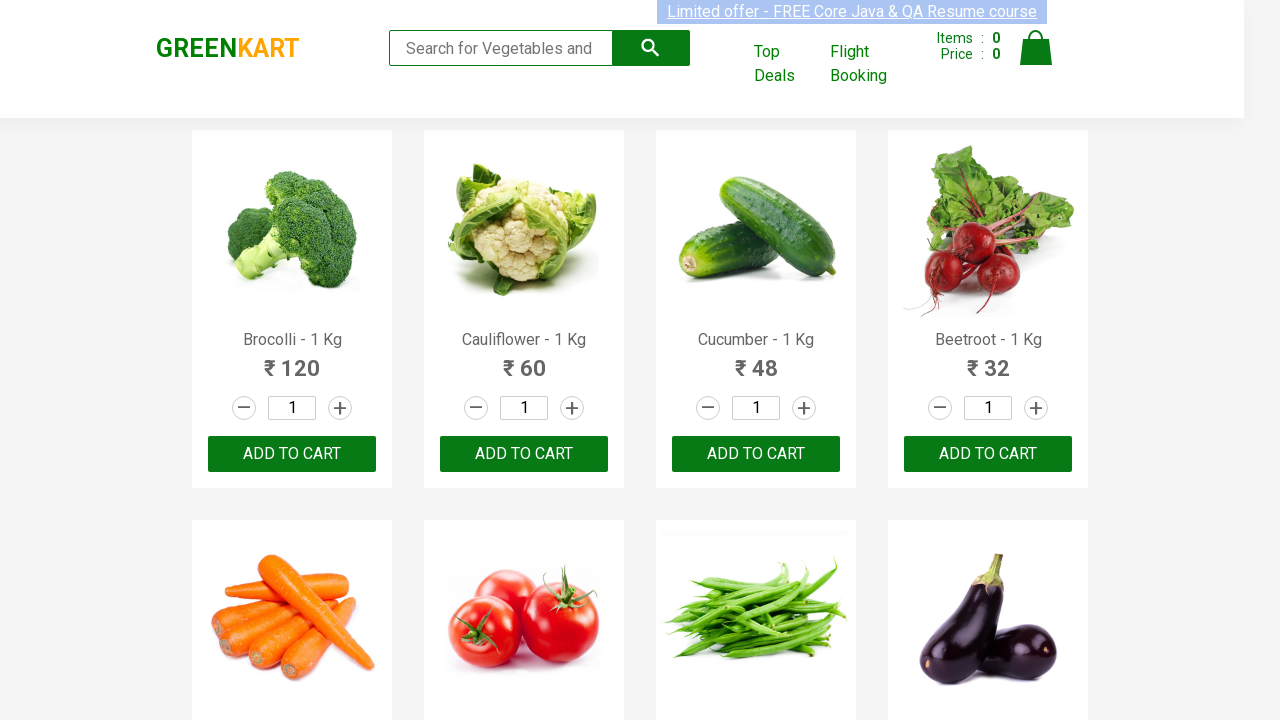

Clicked 'Add to cart' button for Brocolli at (292, 454) on div.product-action button >> nth=0
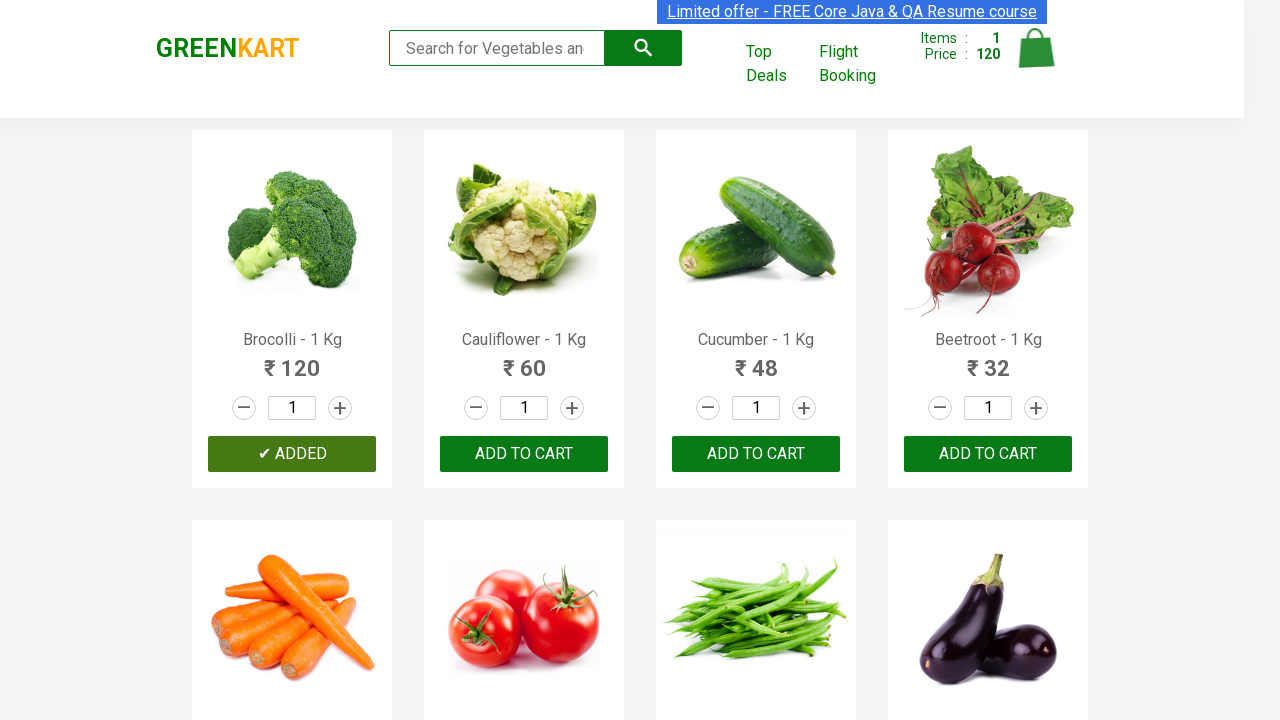

Clicked 'Add to cart' button for Cucumber at (756, 454) on div.product-action button >> nth=2
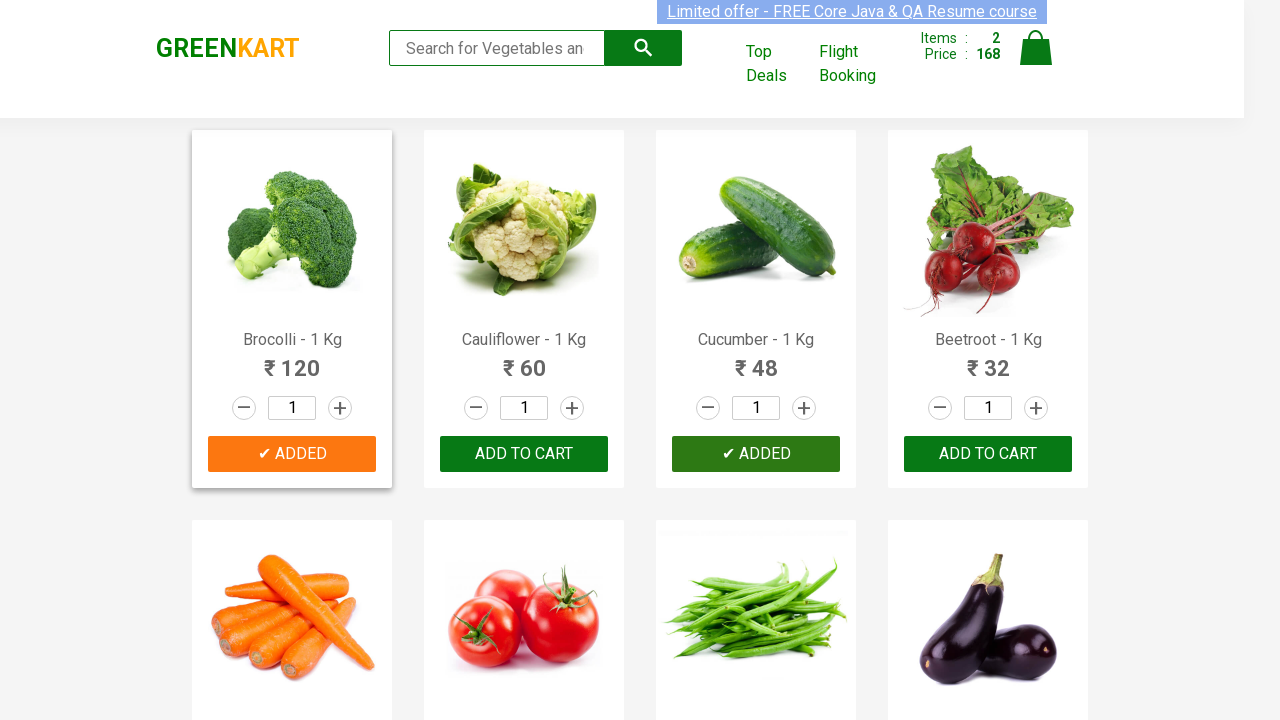

Clicked 'Add to cart' button for Beetroot at (988, 454) on div.product-action button >> nth=3
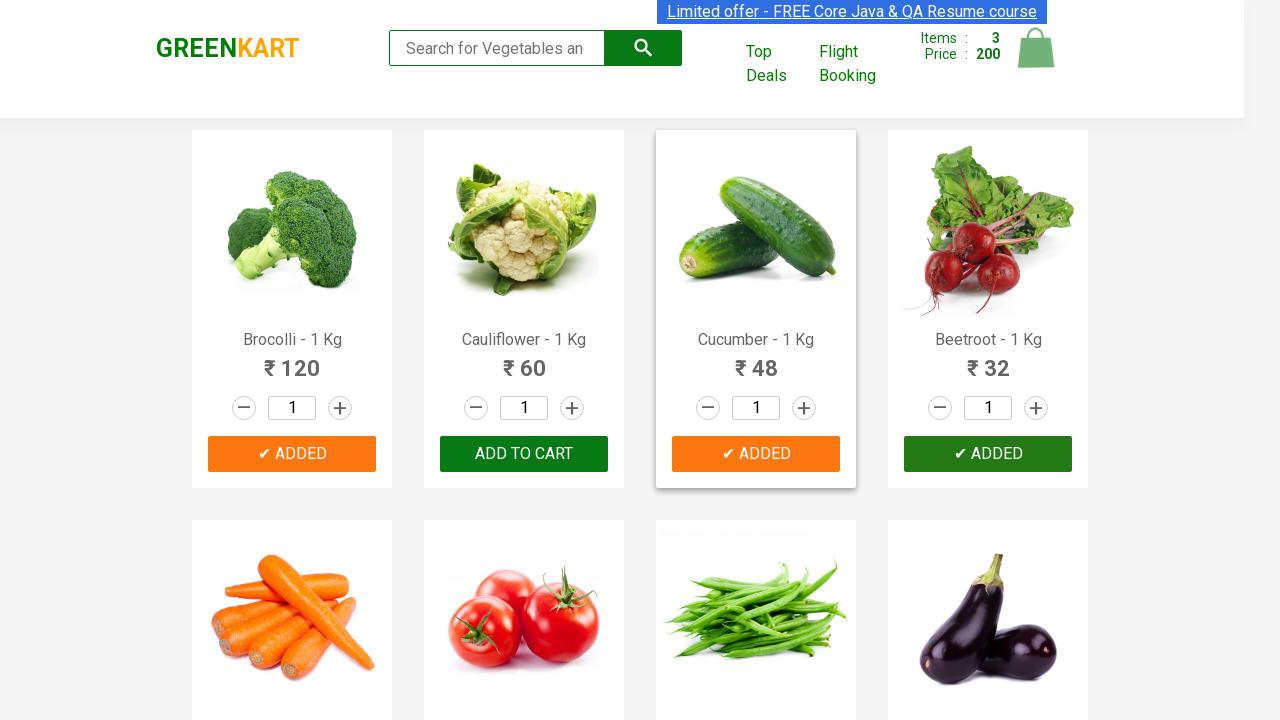

Successfully added all 3 required items to cart
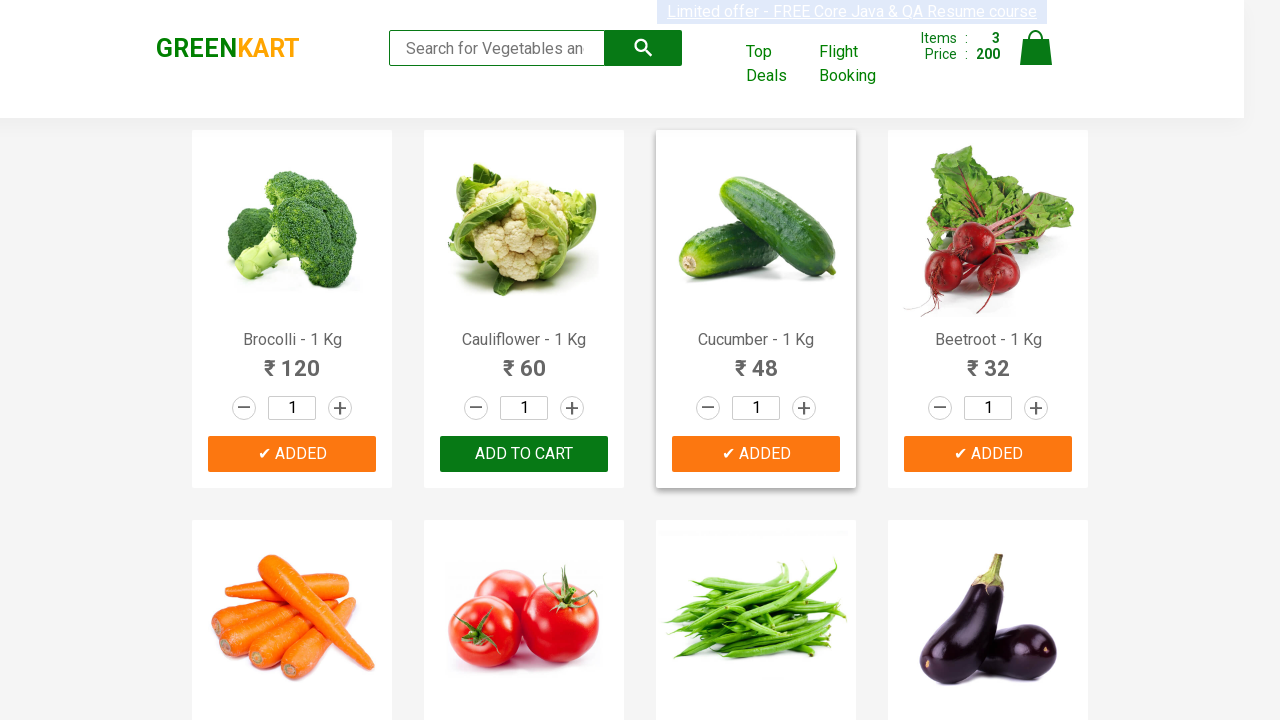

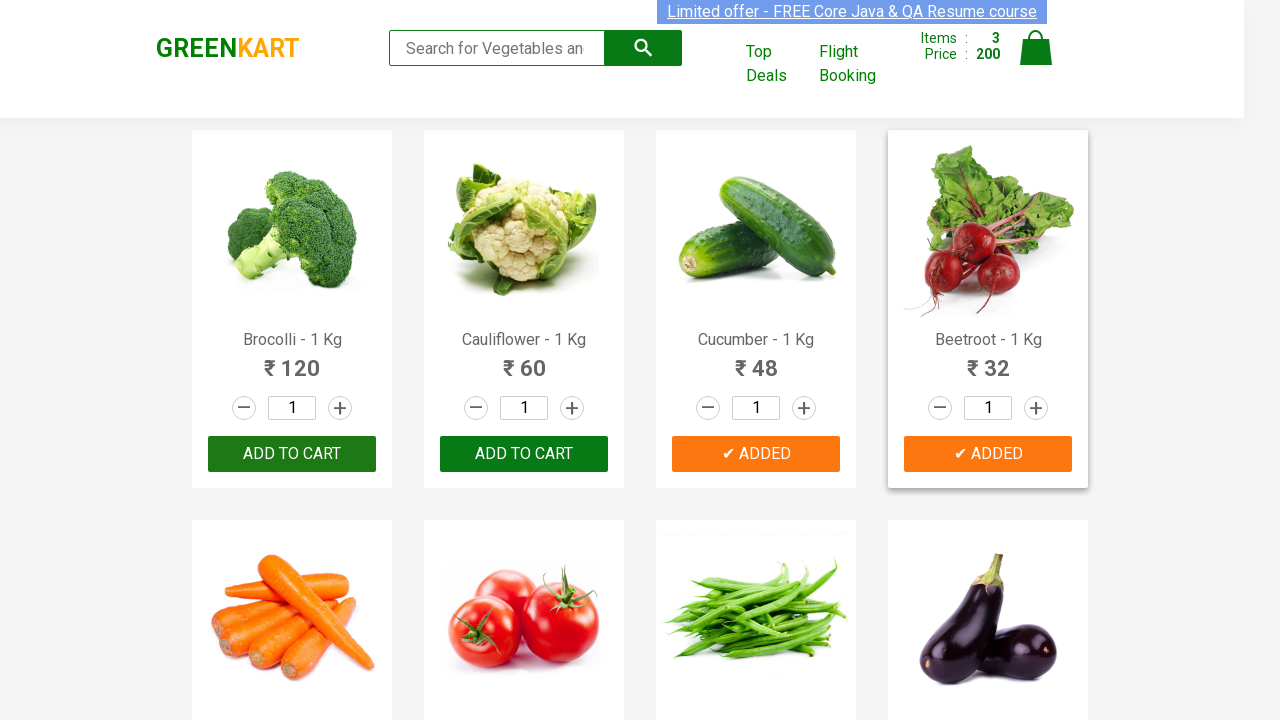